Tests iframe handling by switching to a demo iframe and clicking on a radio button option for "New York"

Starting URL: https://jqueryui.com/checkboxradio/

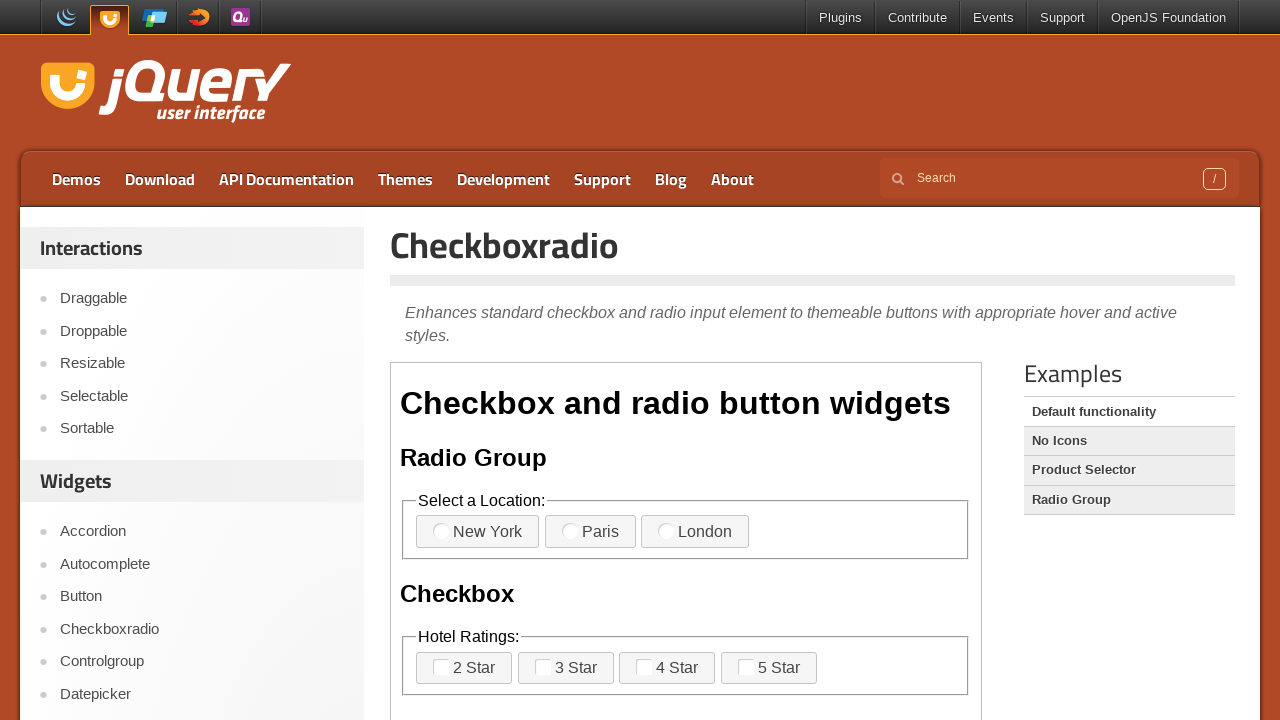

Located demo iframe on the page
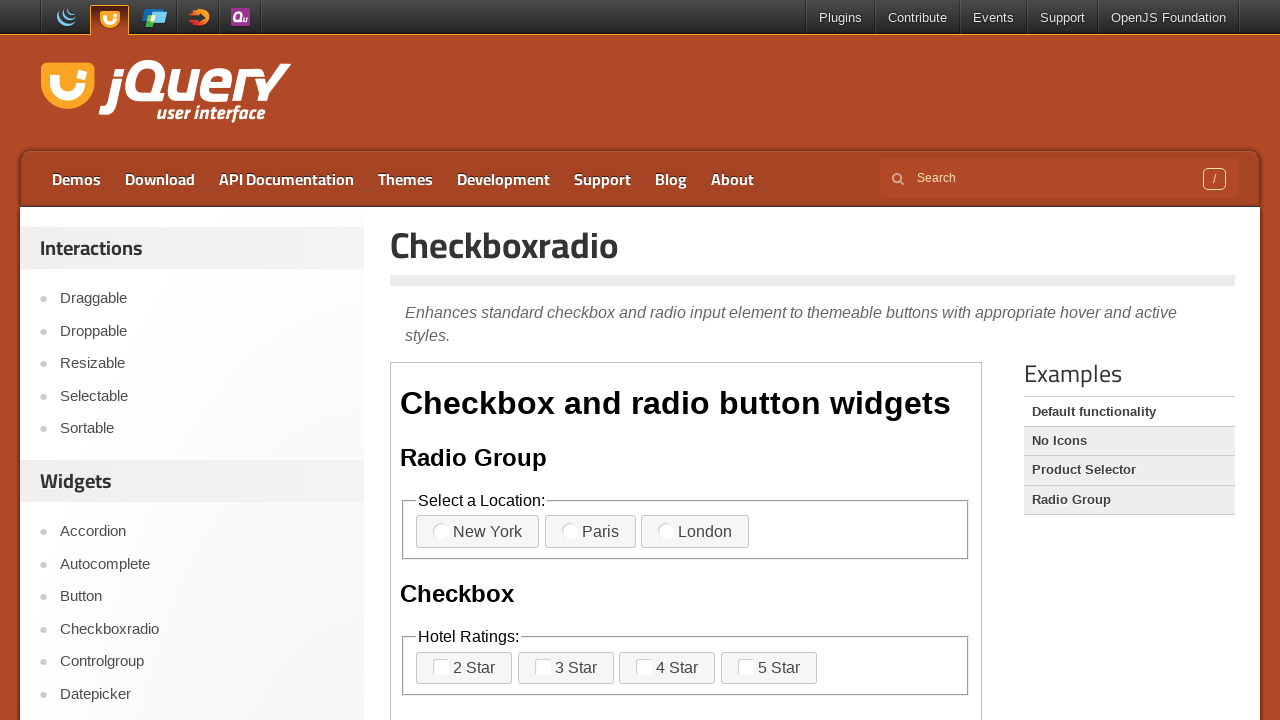

Clicked the 'New York' radio button option inside the iframe at (478, 532) on iframe.demo-frame >> internal:control=enter-frame >> xpath=//label[normalize-spa
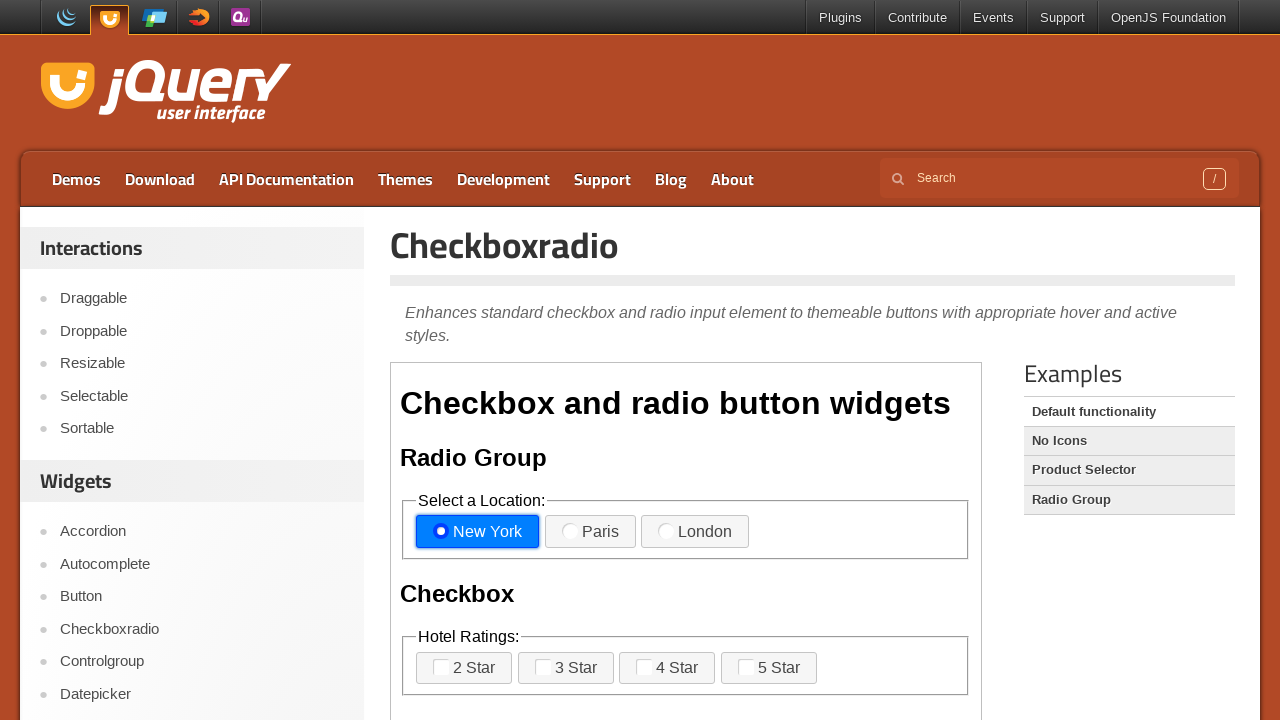

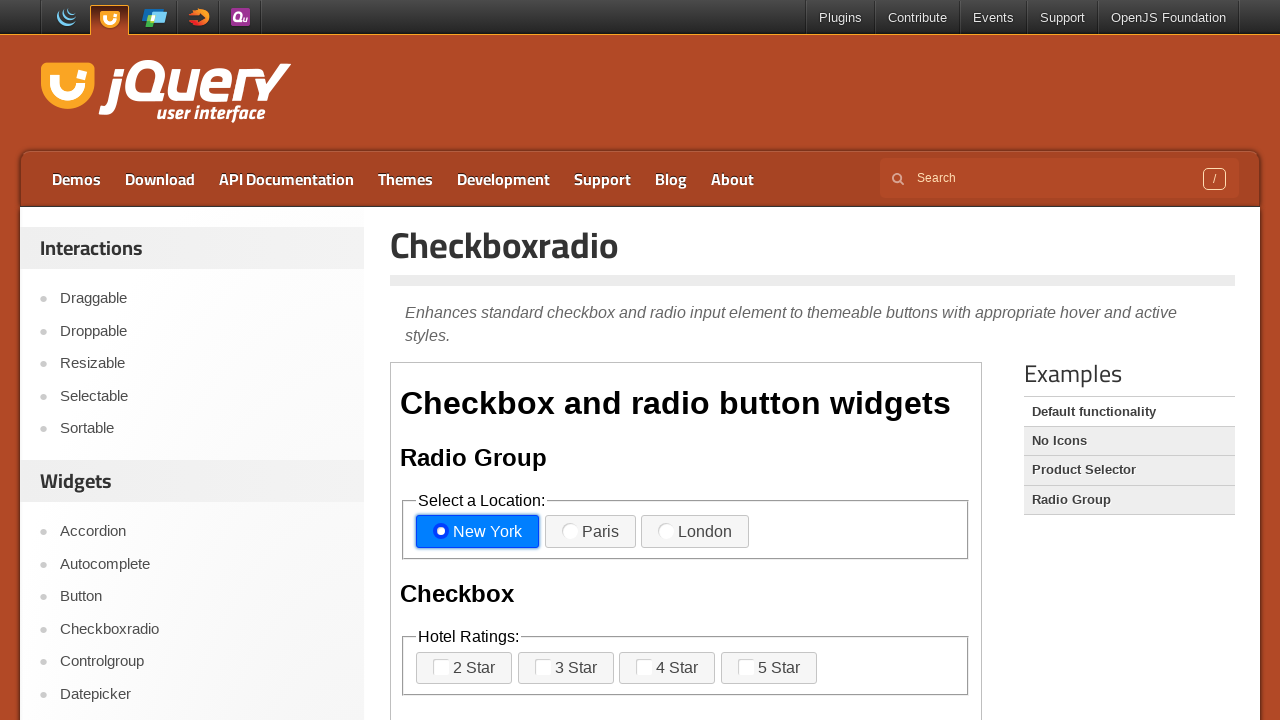